Tests Python.org search functionality using unittest pattern - searches for "pycon" and verifies results are returned

Starting URL: http://www.python.org

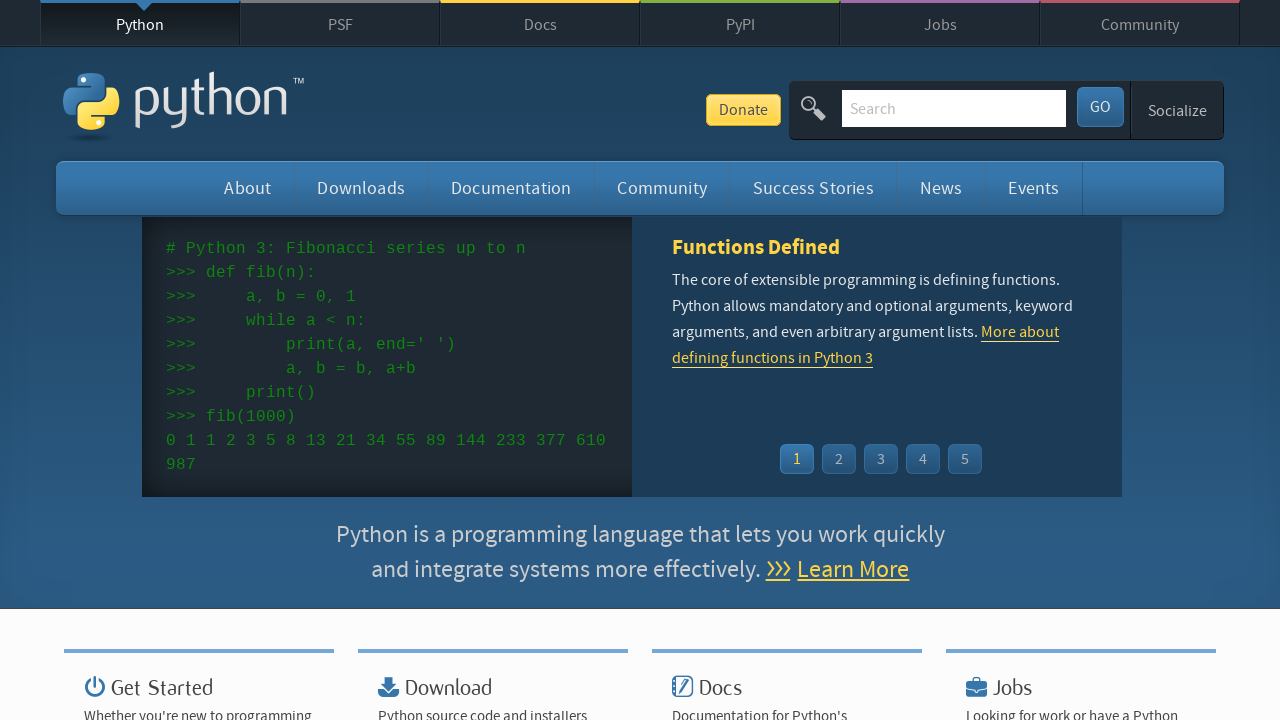

Filled search box with 'pycon' on input[name='q']
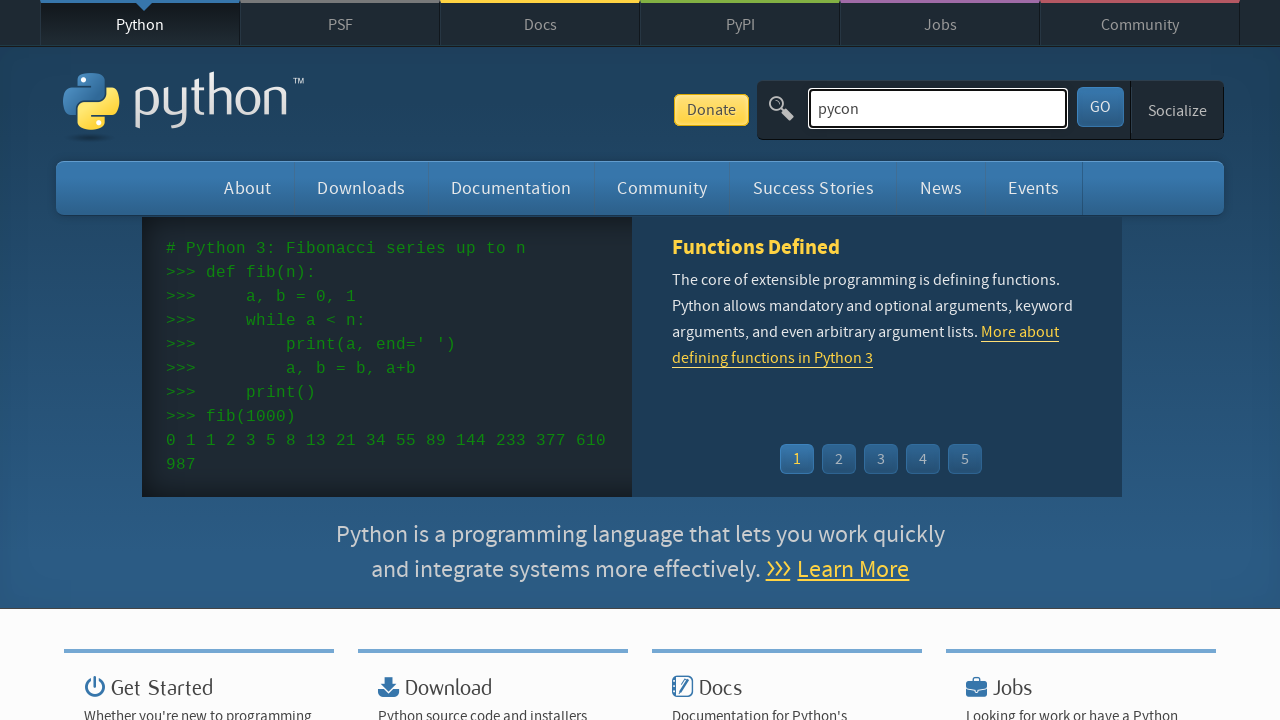

Pressed Enter to submit search on input[name='q']
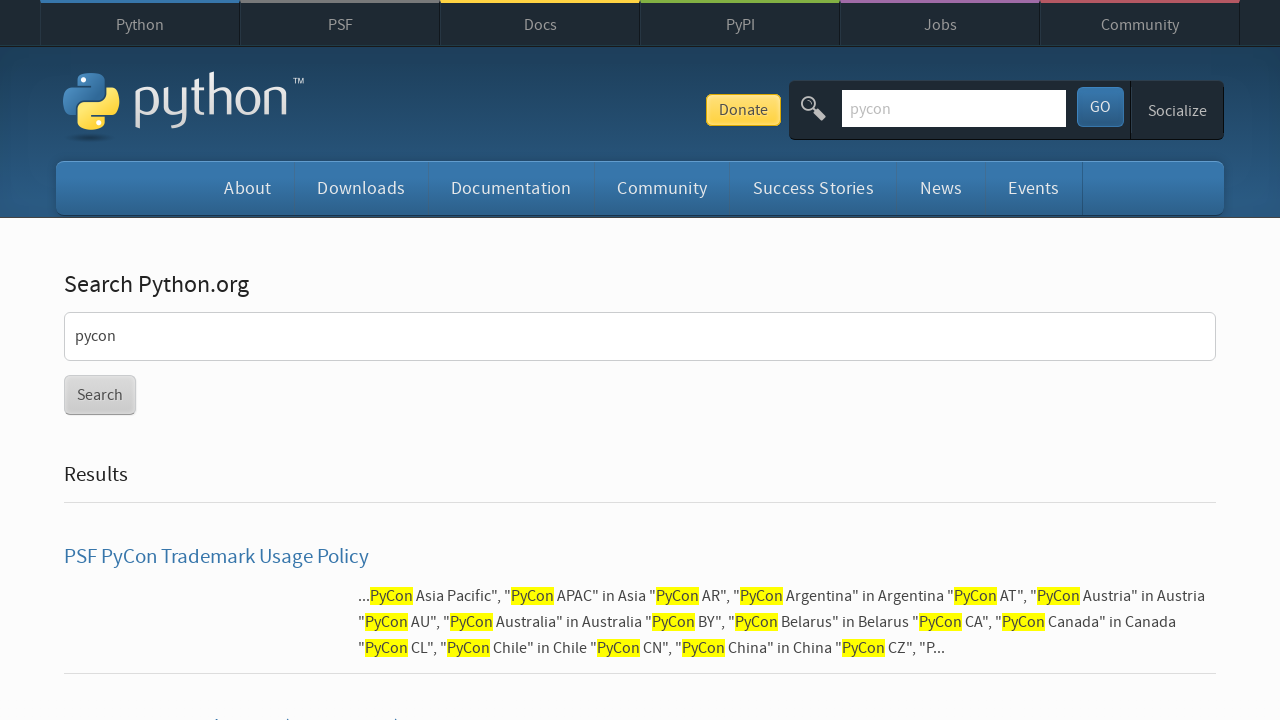

Search results page loaded
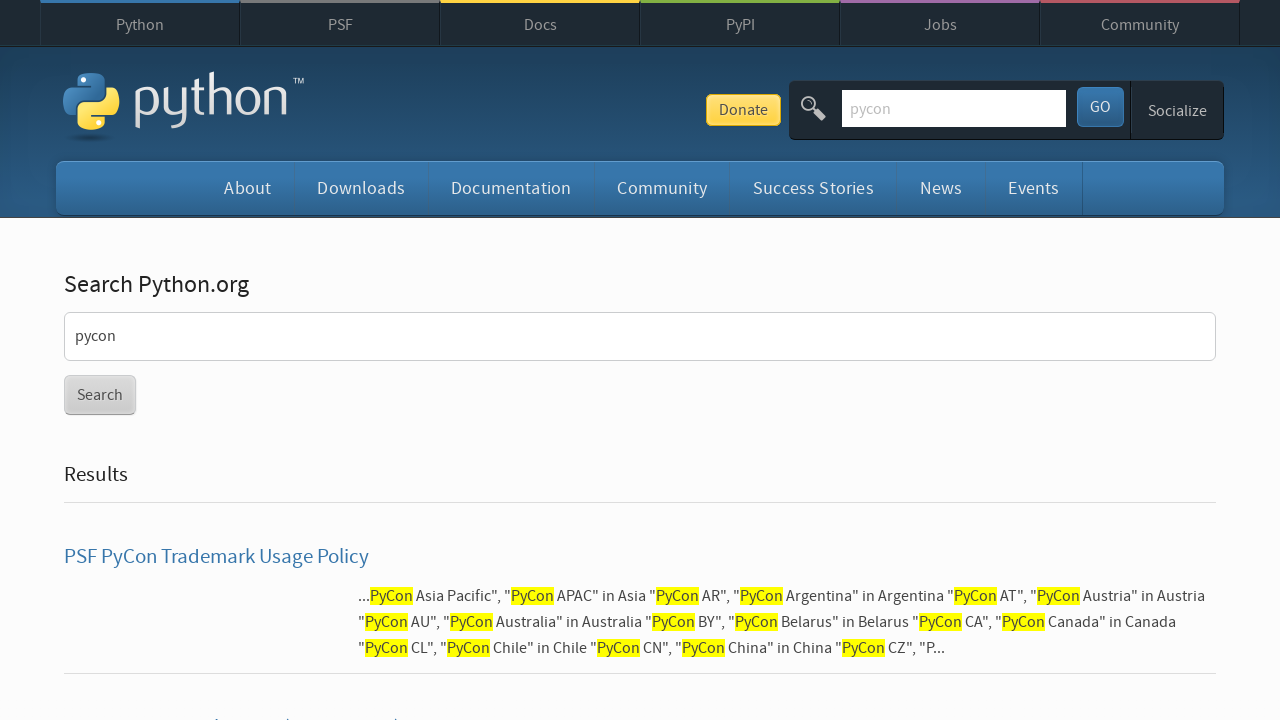

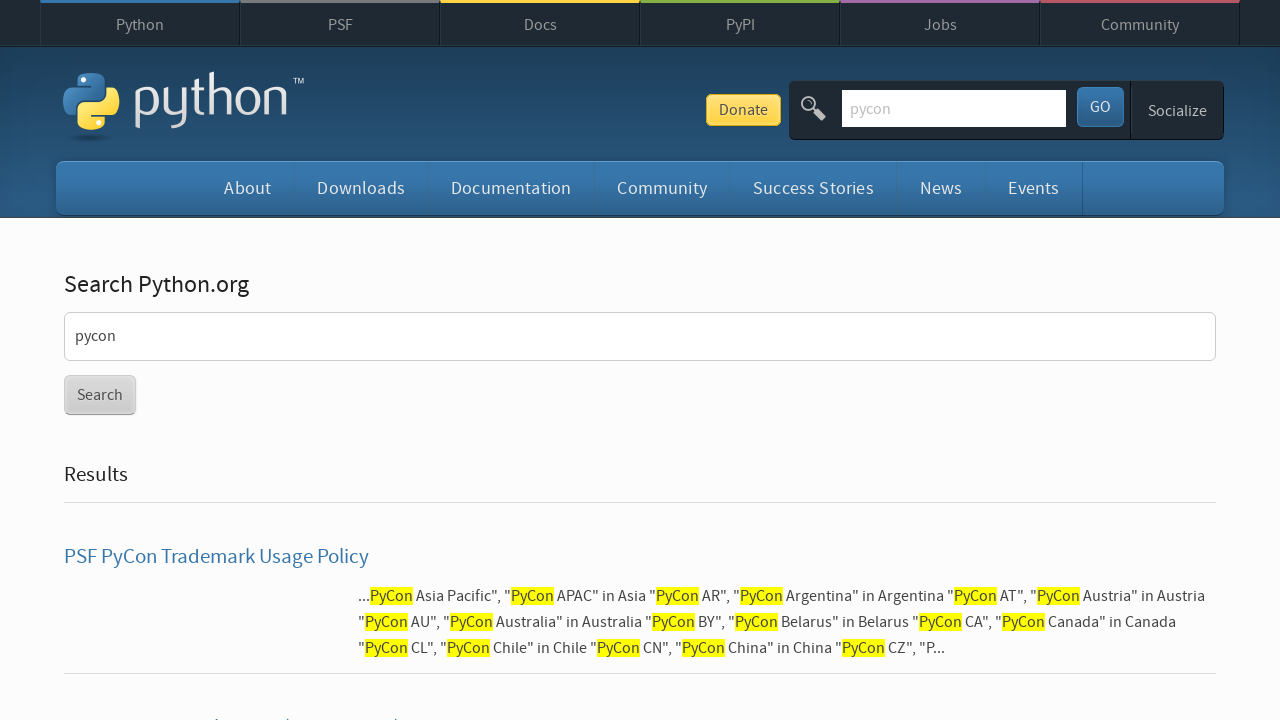